Tests slider functionality by dragging the slider element horizontally to change its value

Starting URL: https://demoqa.com/slider

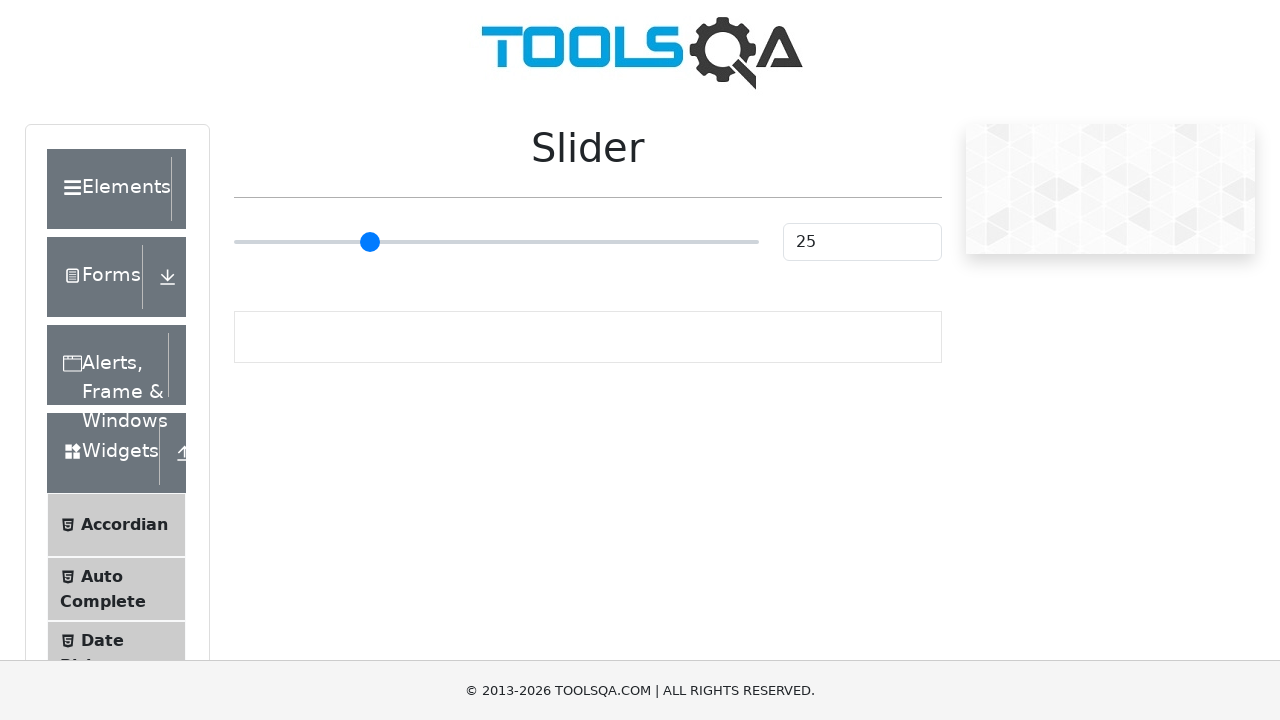

Navigated to slider test page
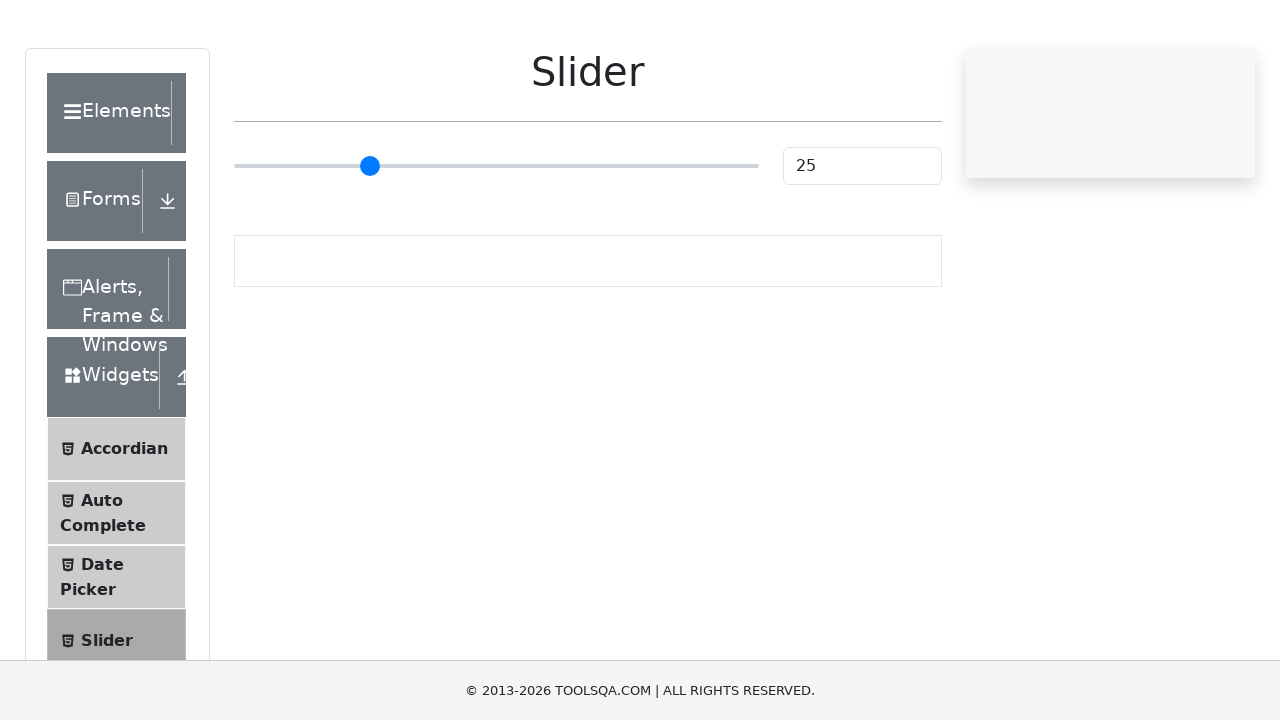

Located slider element
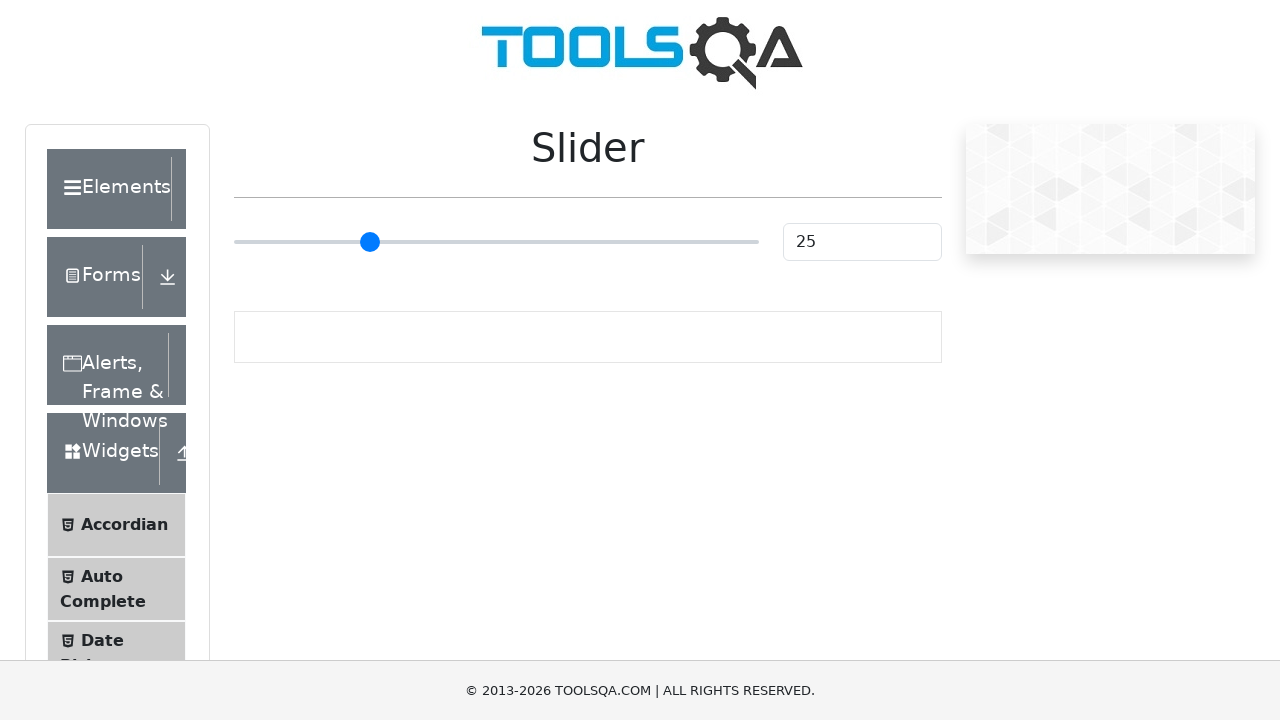

Dragged slider to the right by 100 pixels to change its value at (334, 223)
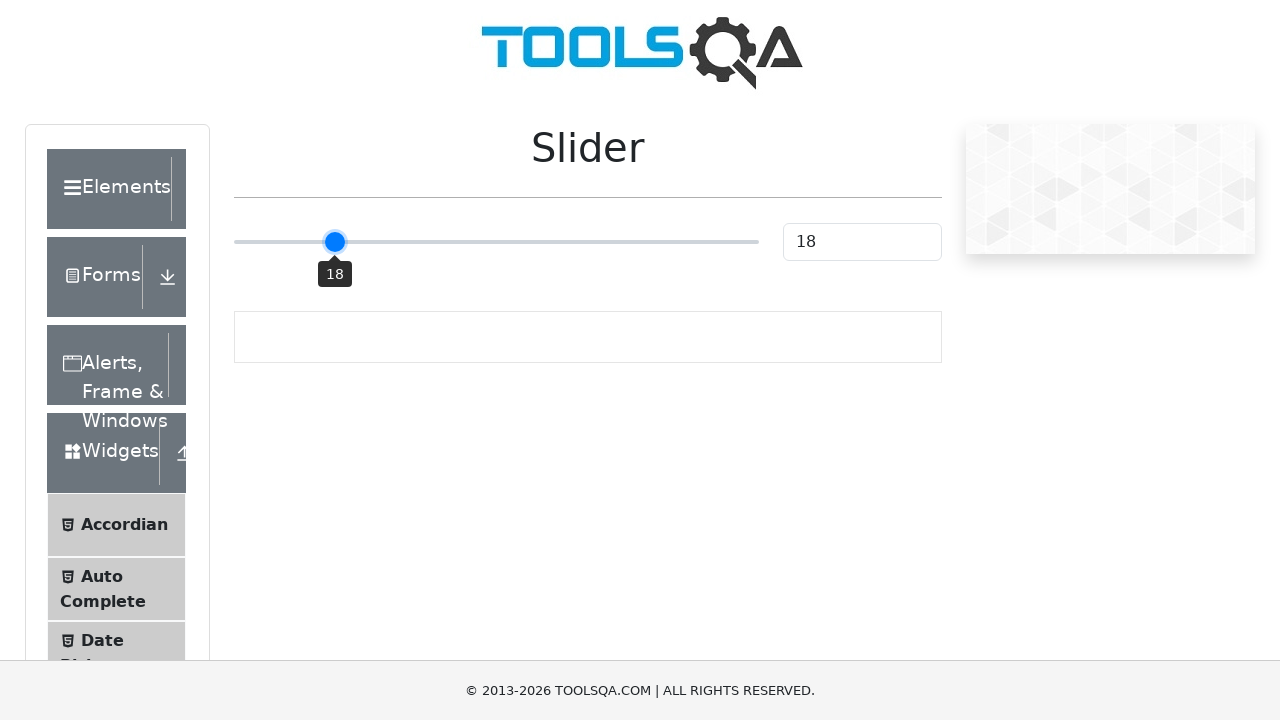

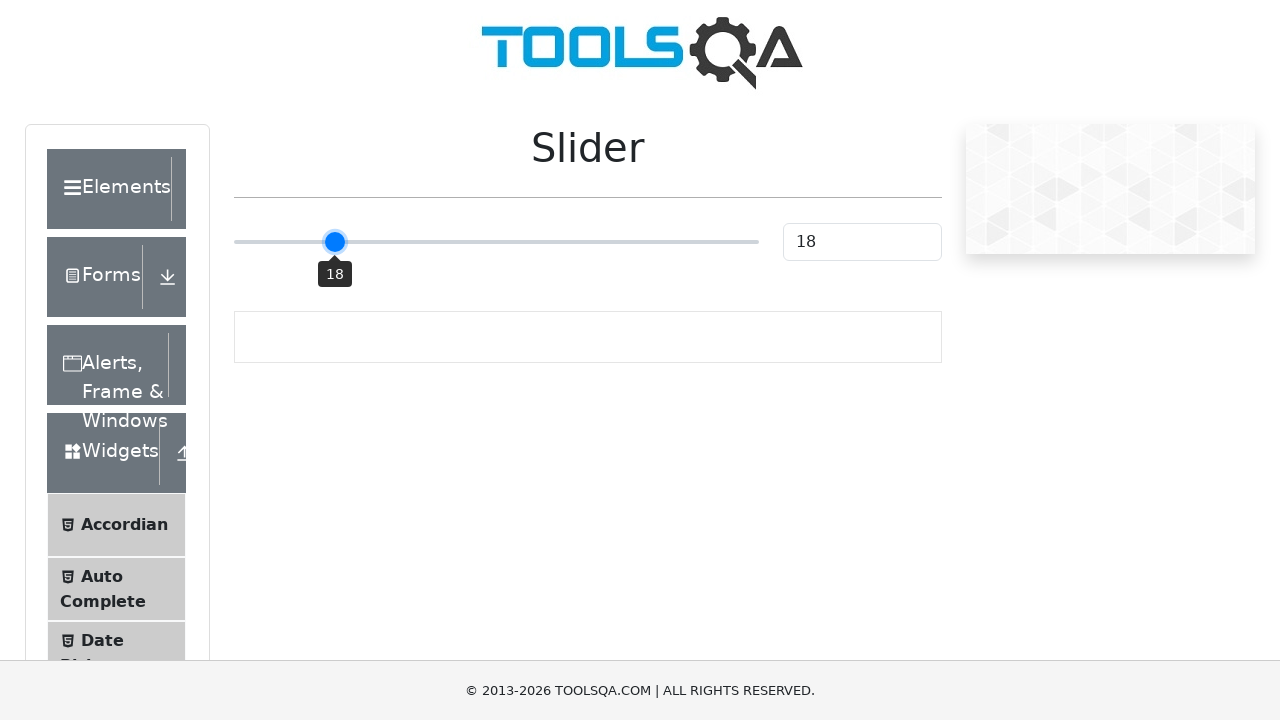